Tests closing a modal advertisement popup by clicking the close button in the modal footer on a test website.

Starting URL: http://the-internet.herokuapp.com/entry_ad

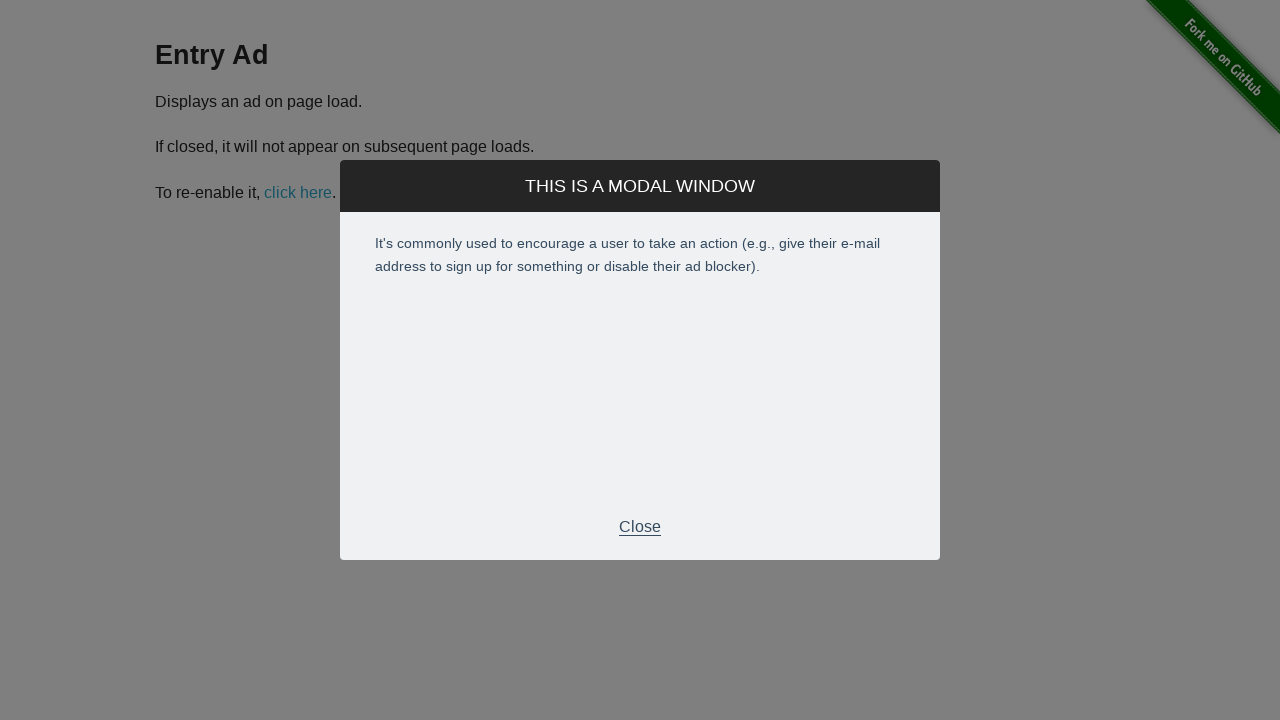

Entry ad modal with footer appeared on page
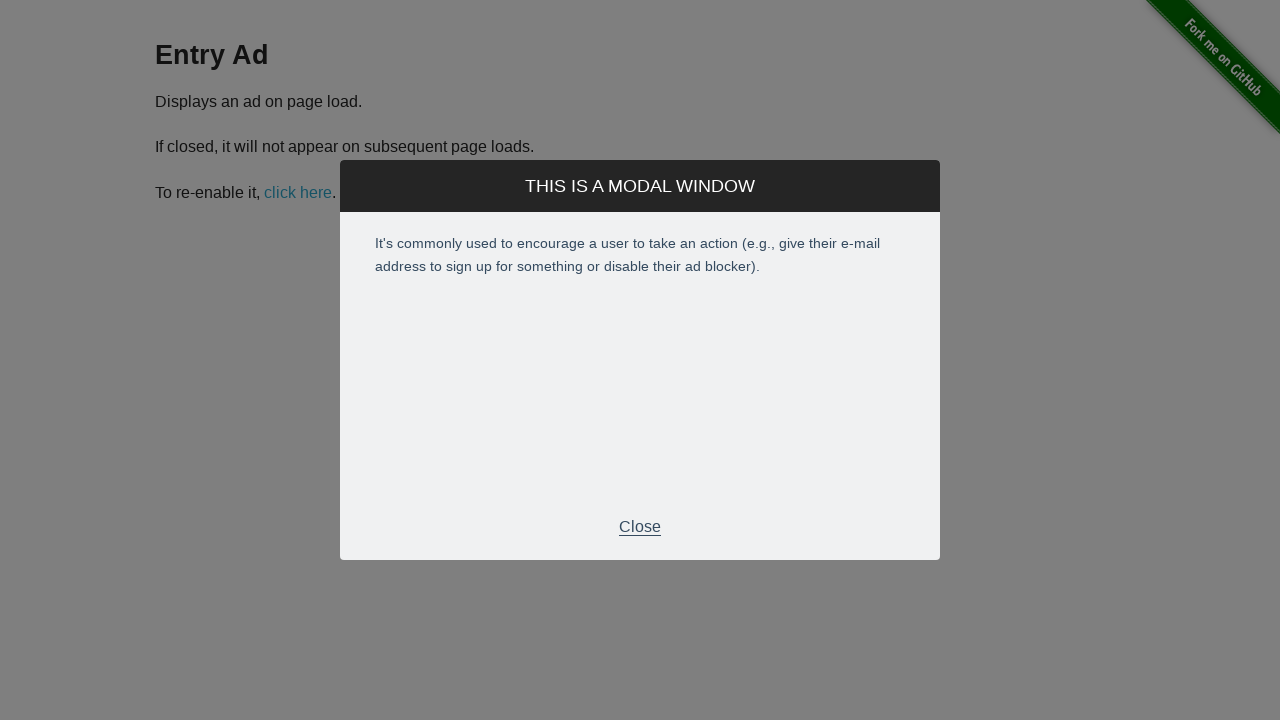

Clicked close button in modal footer to dismiss advertisement at (640, 527) on div.modal-footer
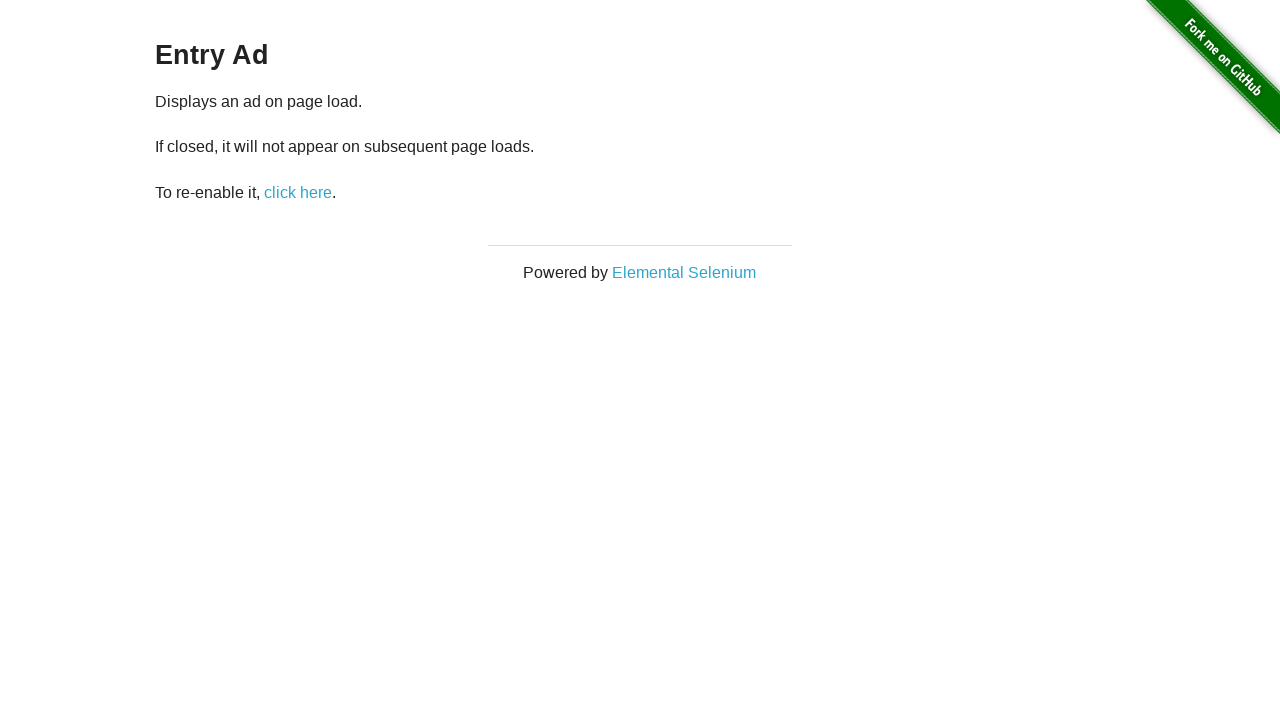

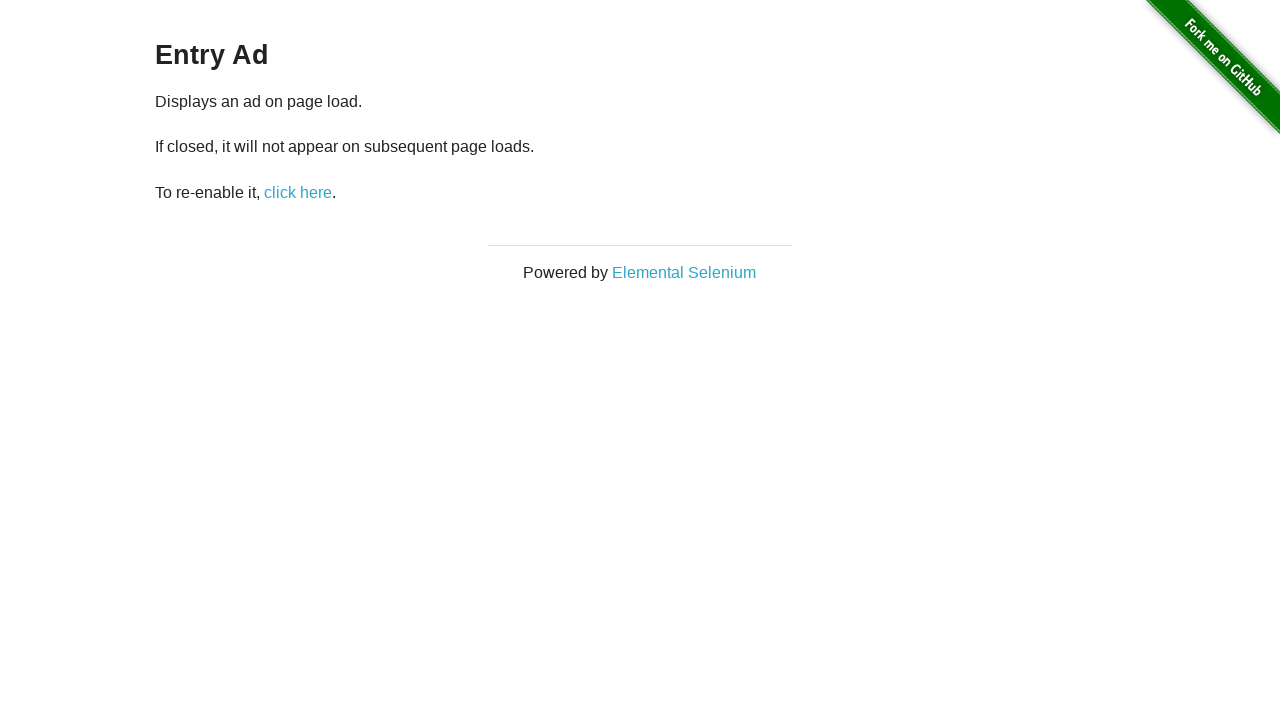